Tests finding and clicking a button element by tag name on a login page

Starting URL: https://the-internet.herokuapp.com/login

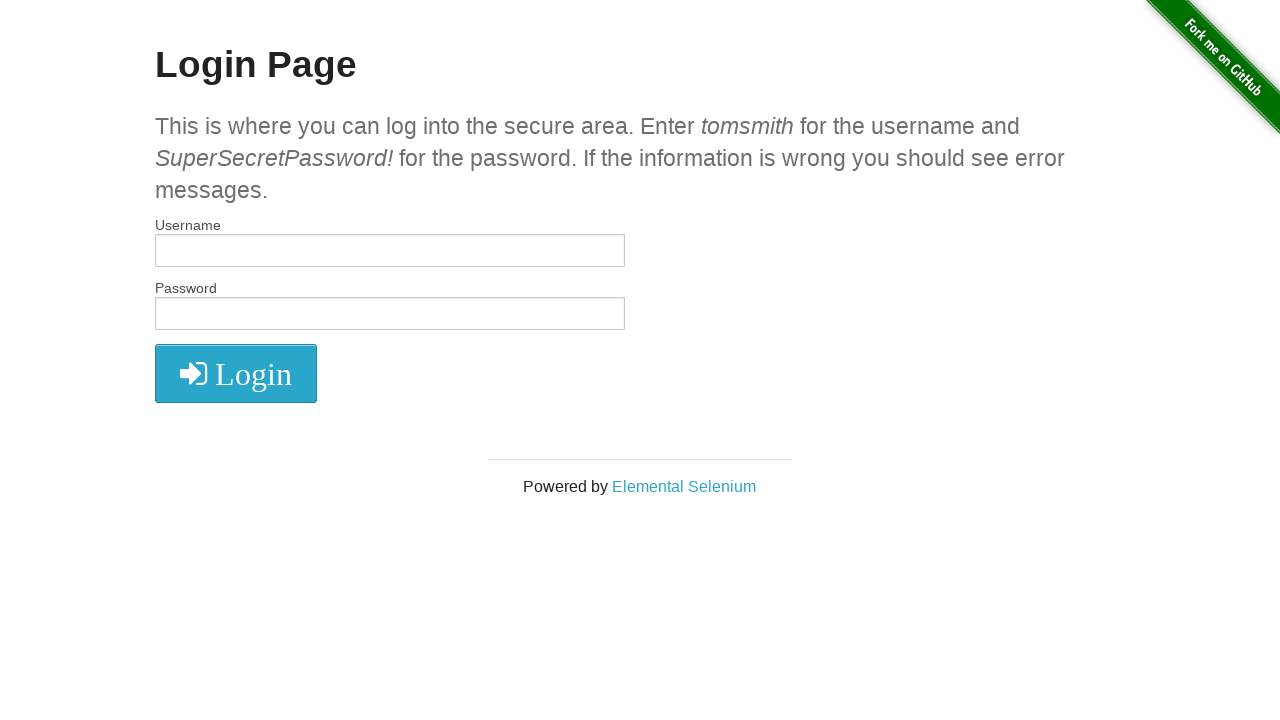

Clicked button element by tag name on login page at (236, 373) on button
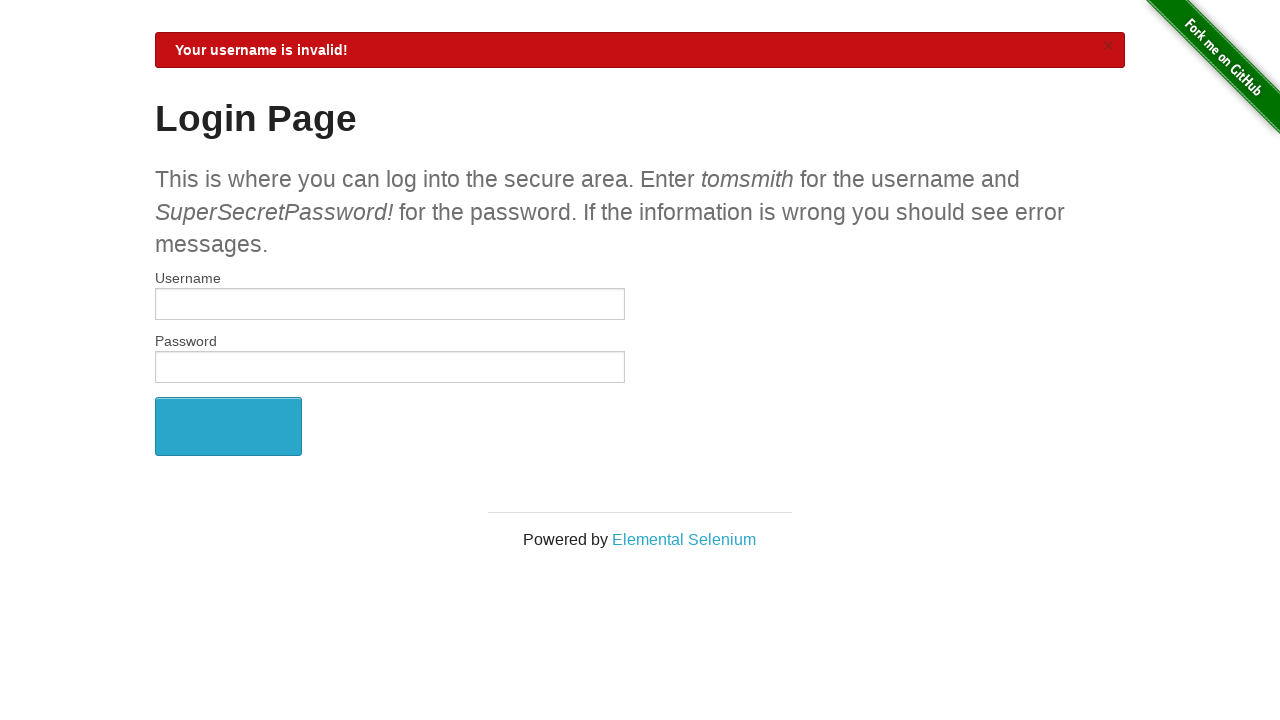

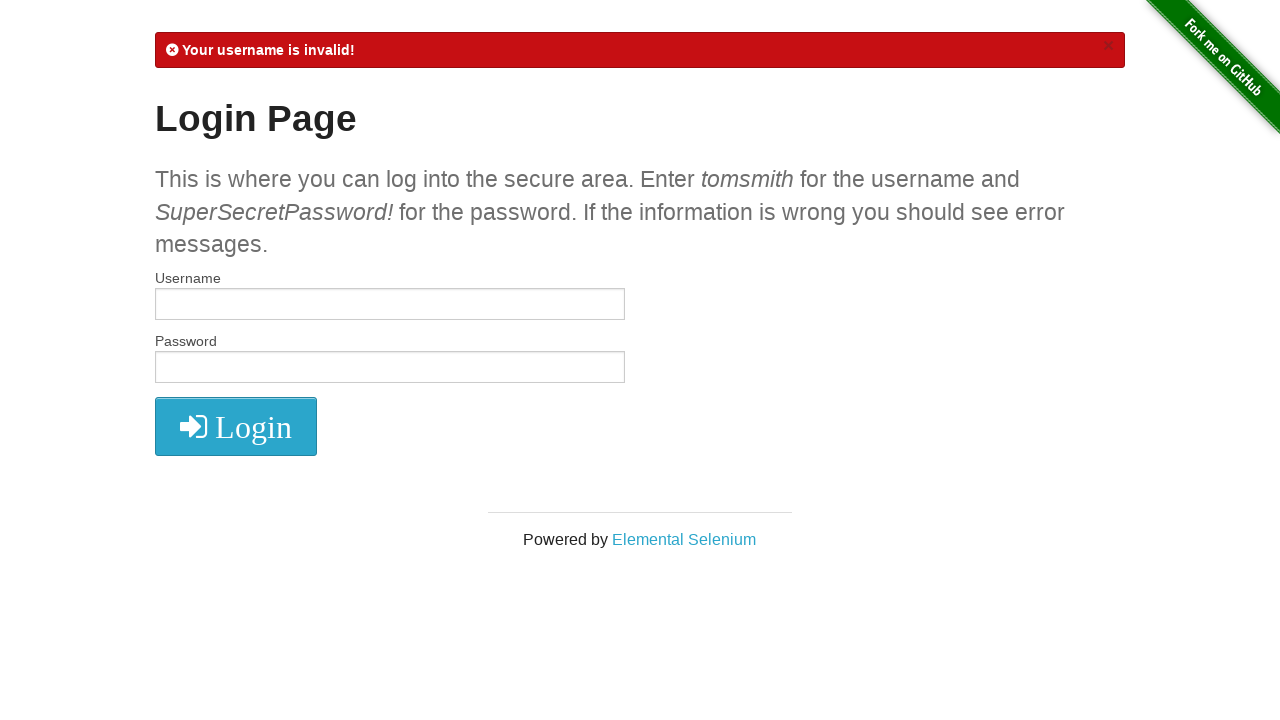